Tests navigation to the Send Mail & Packages page on USPS by clicking the mail-ship link

Starting URL: https://www.usps.com/

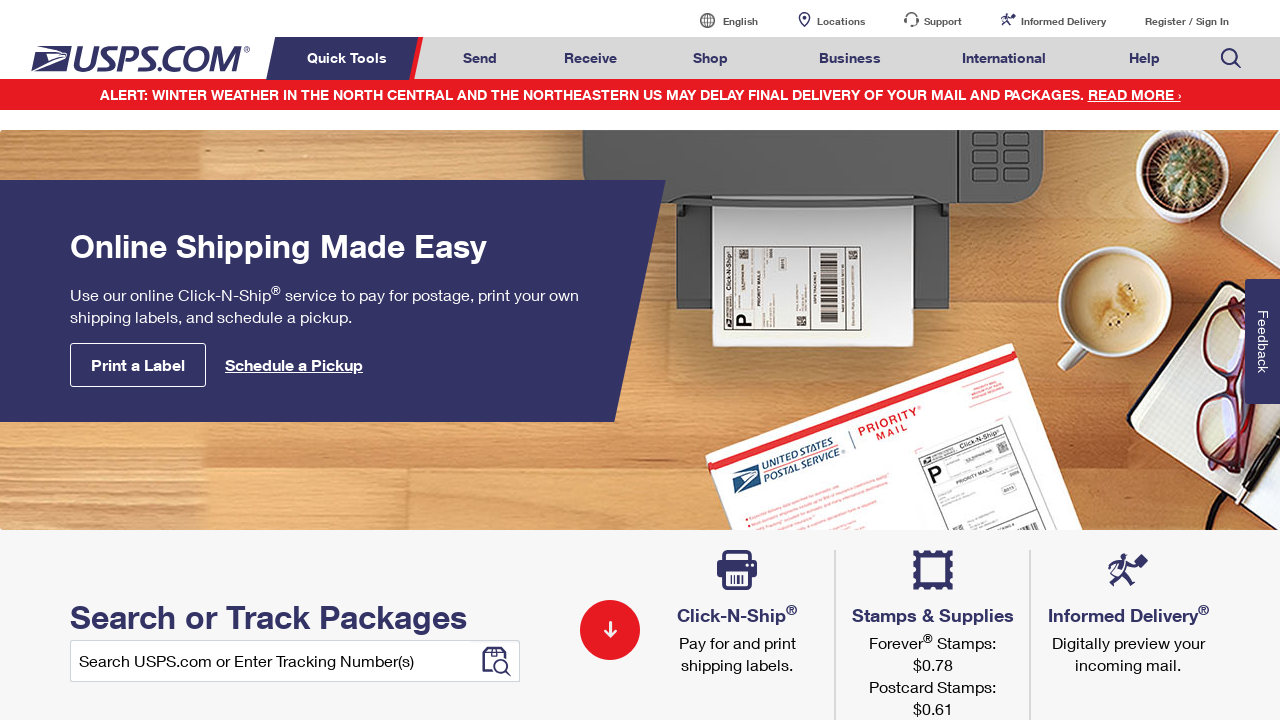

Clicked on Send Mail & Packages link (mail-ship) at (480, 58) on a#mail-ship-width
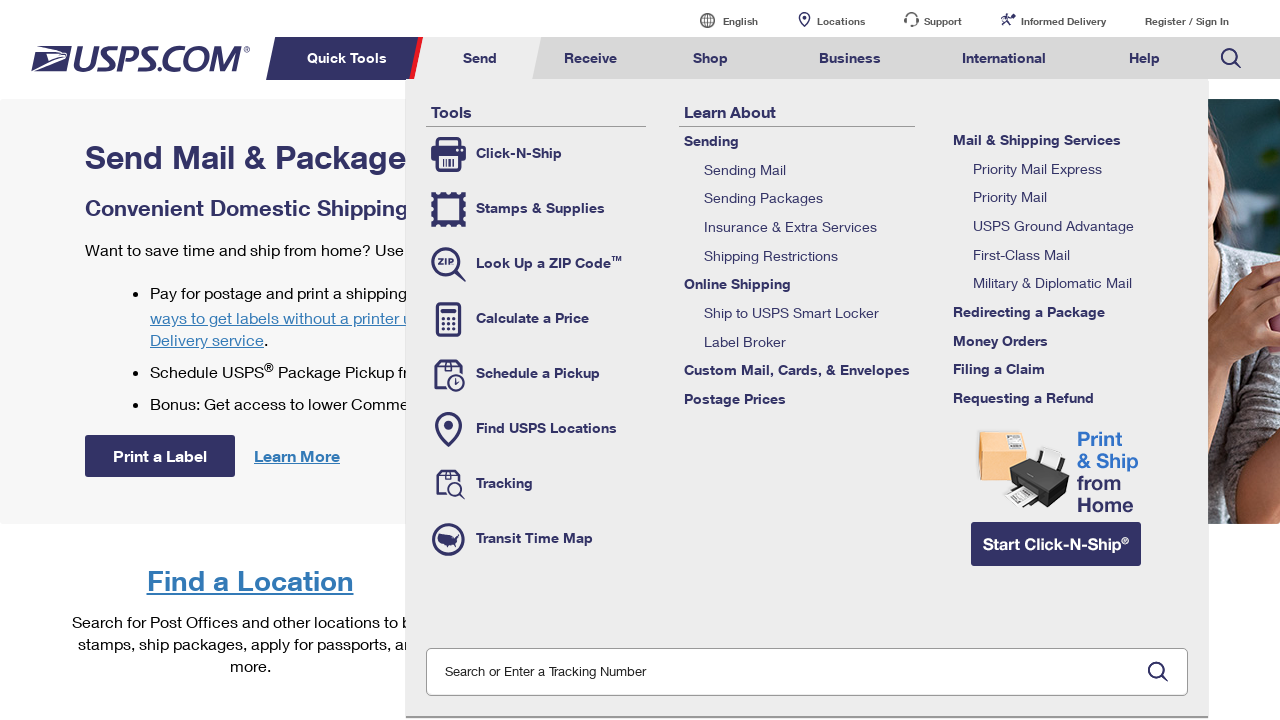

Waited for page to fully load
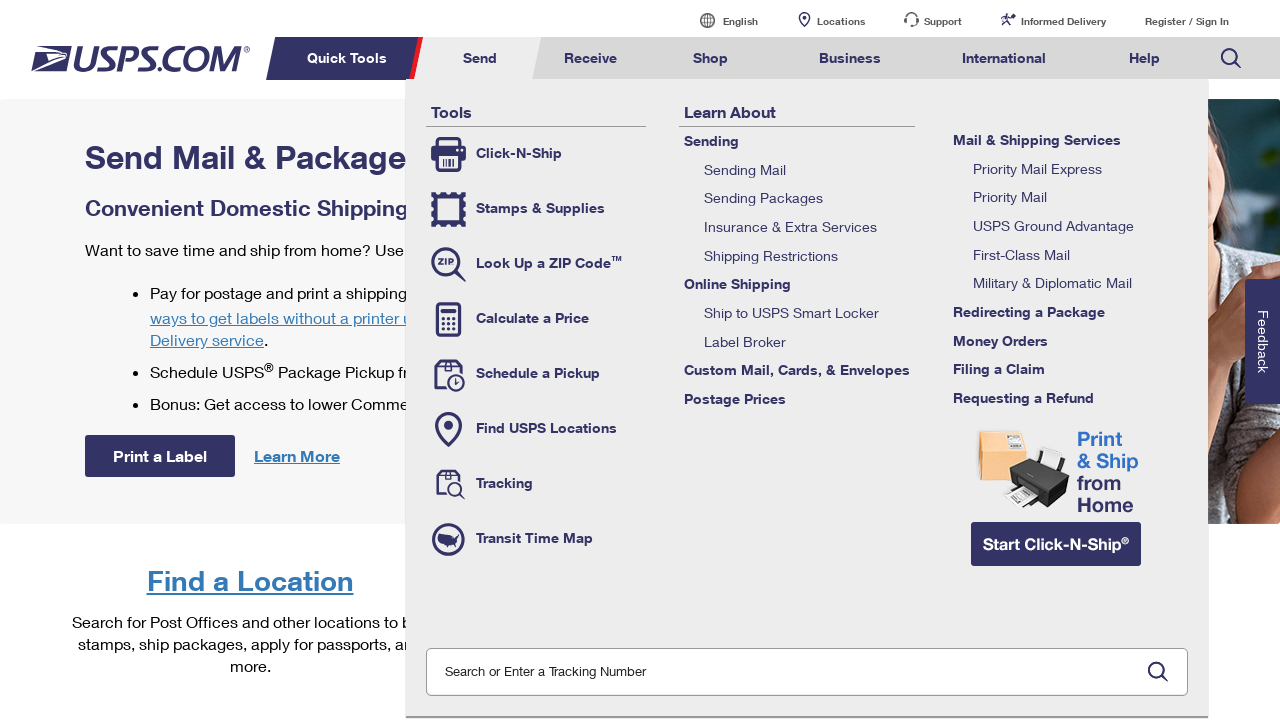

Verified page title is 'Send Mail & Packages | USPS'
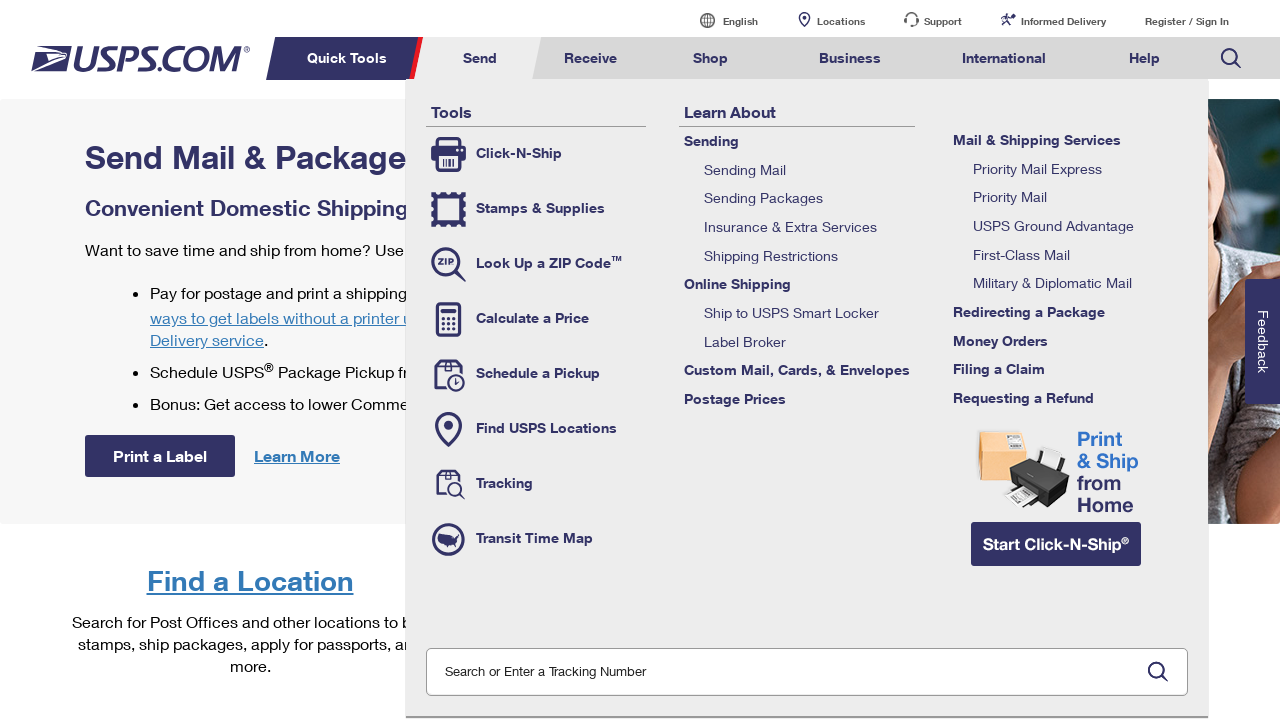

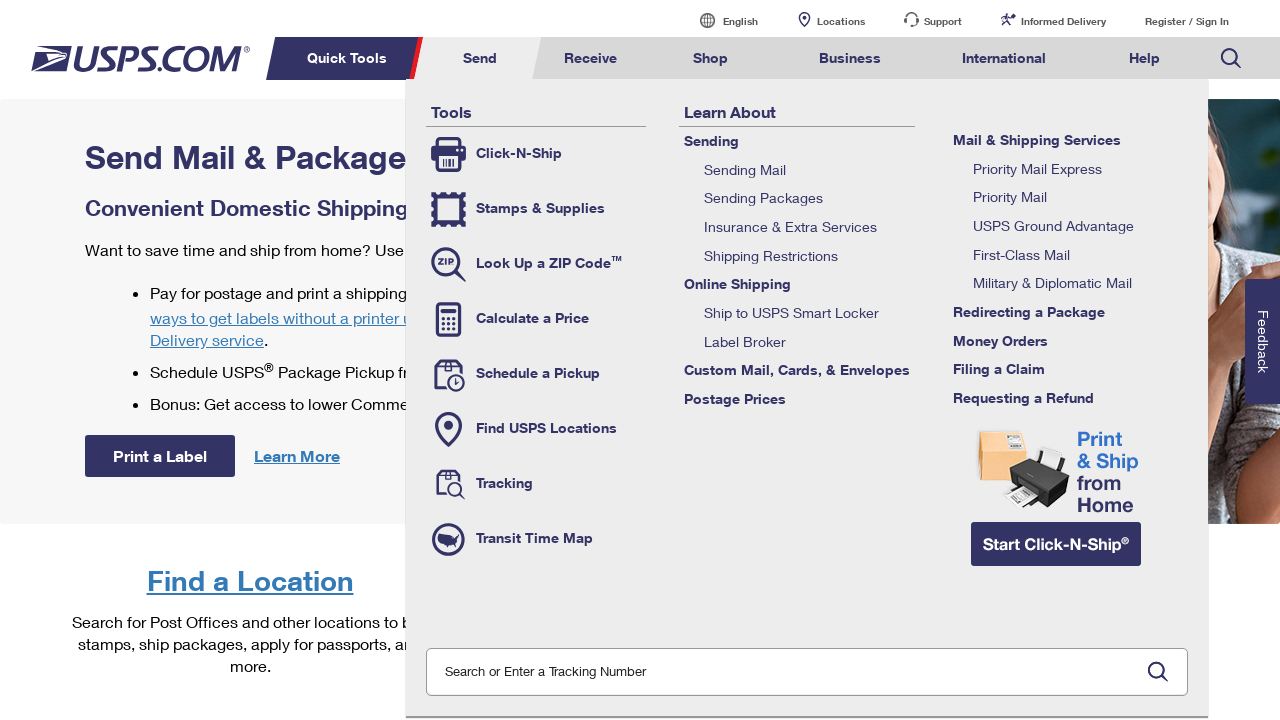